Navigates to an automation practice page and scrolls down to a specific table cell containing "Smith"

Starting URL: https://rahulshettyacademy.com/AutomationPractice/

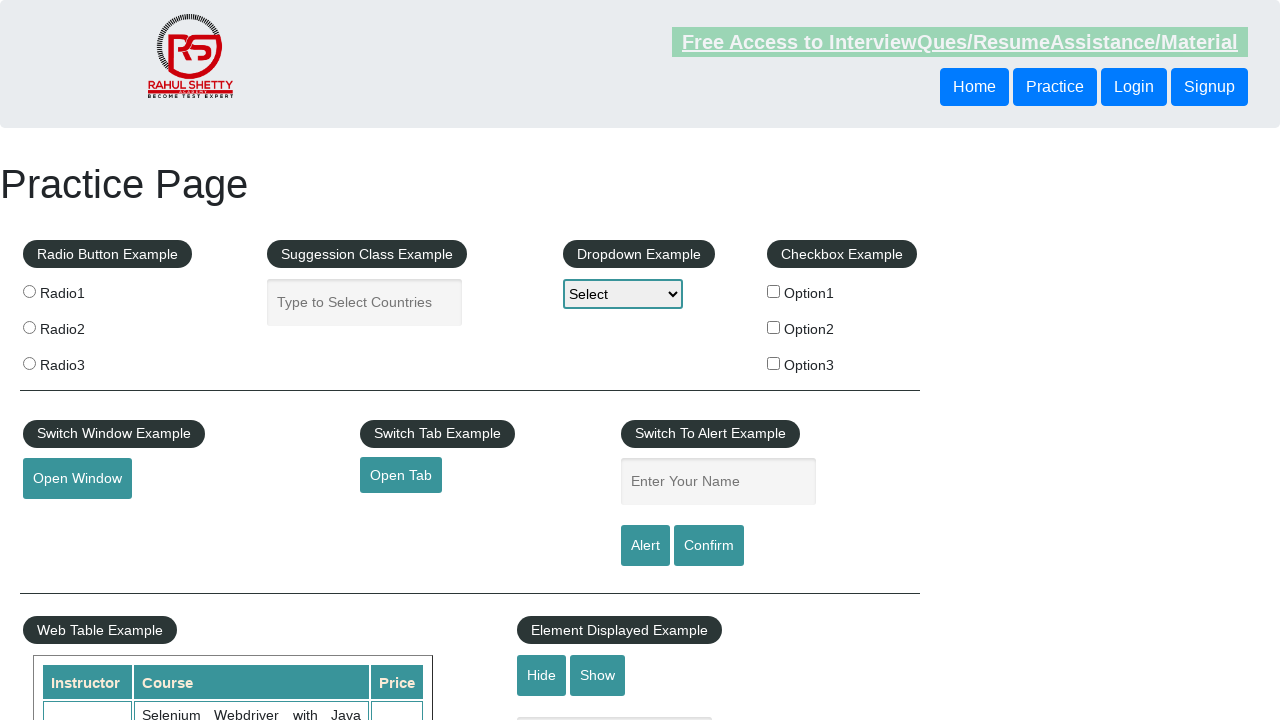

Located table cell containing 'Smith'
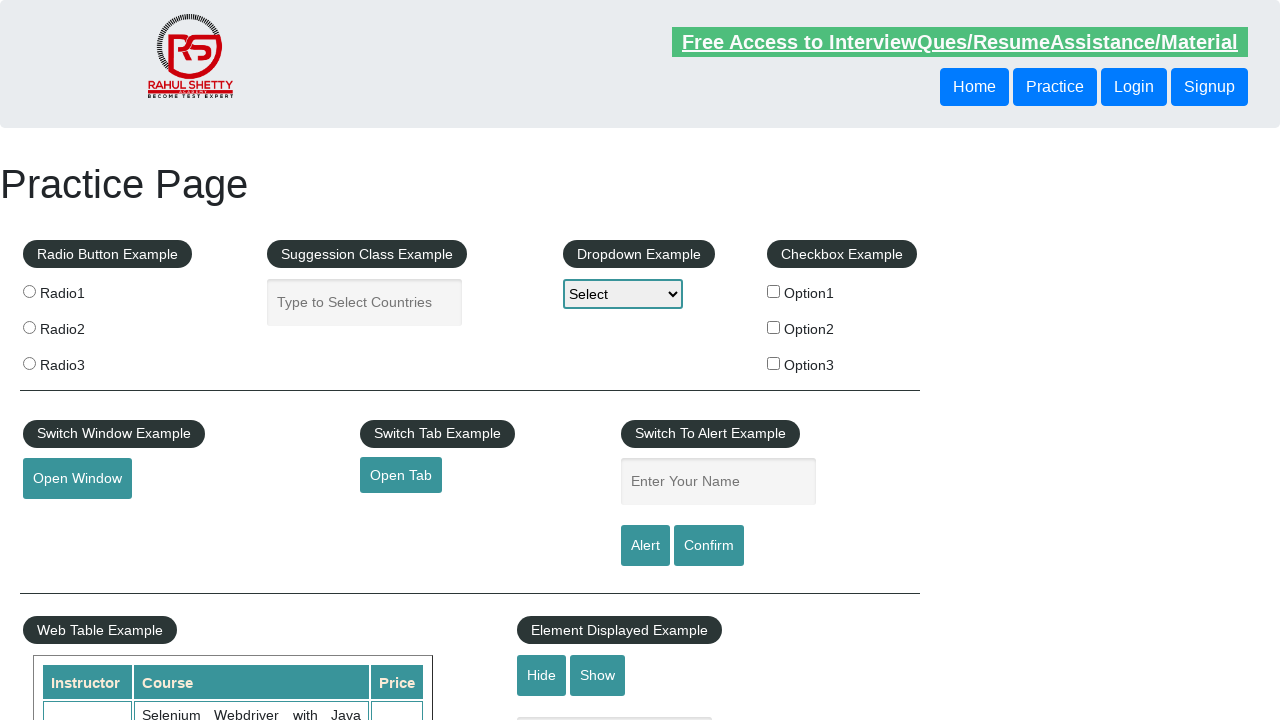

Scrolled to 'Smith' table cell
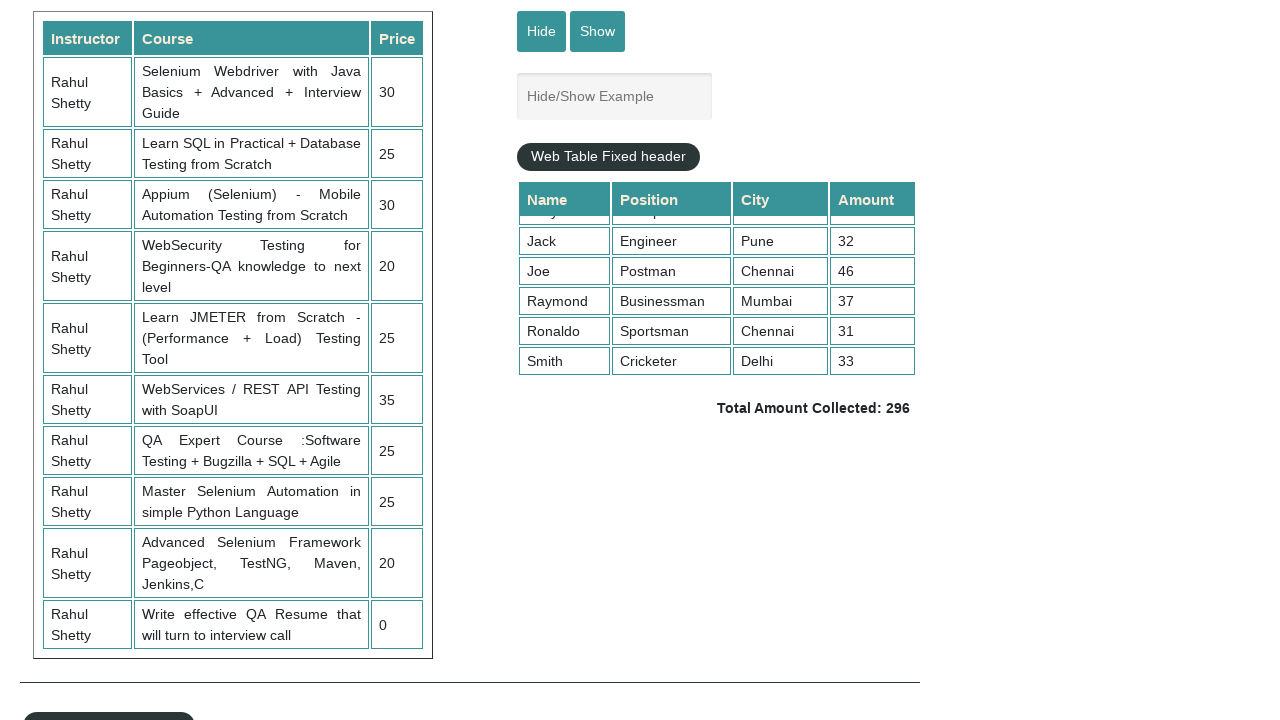

Waited 3 seconds for scroll to complete
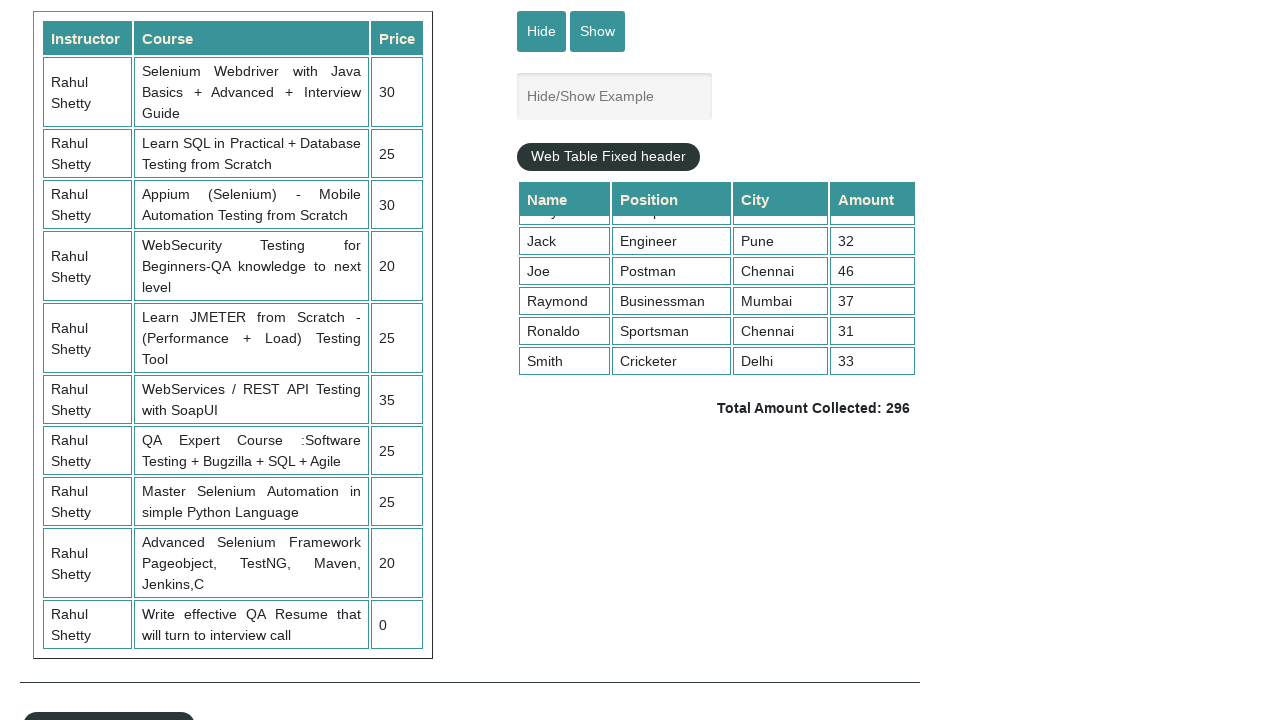

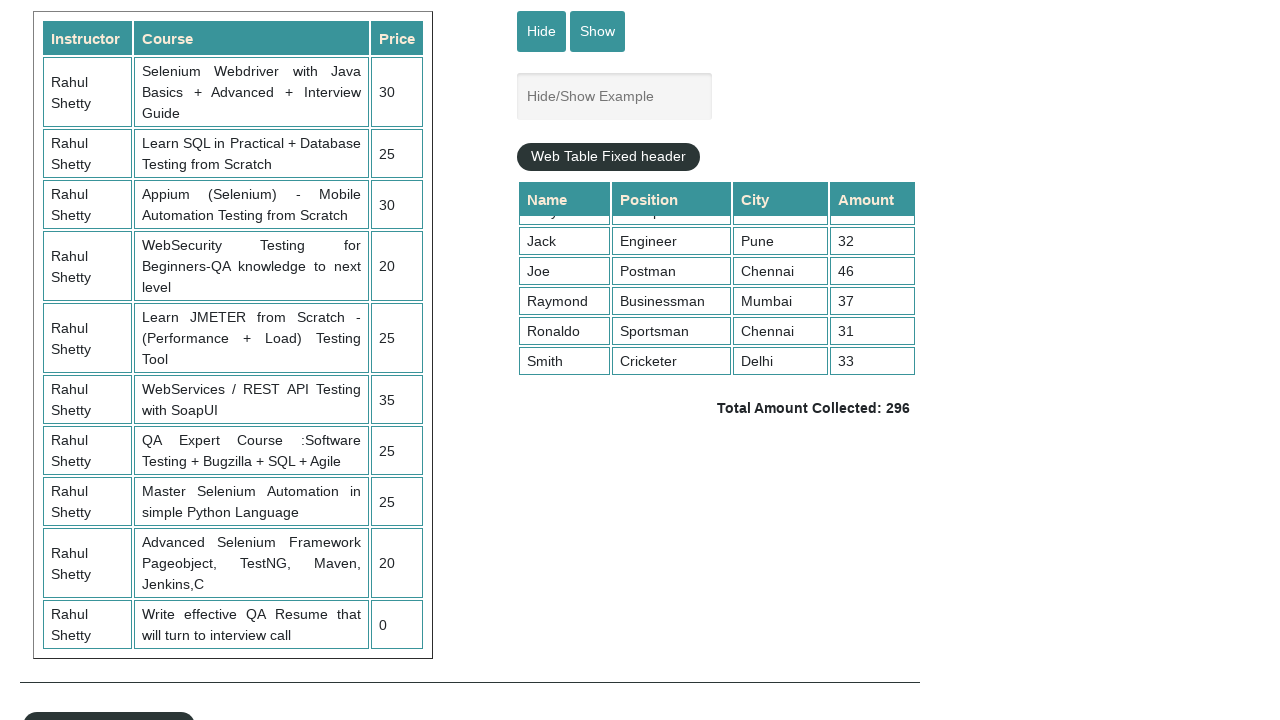